Tests regular click functionality on a button and verifies the success message is displayed

Starting URL: https://demoqa.com/buttons

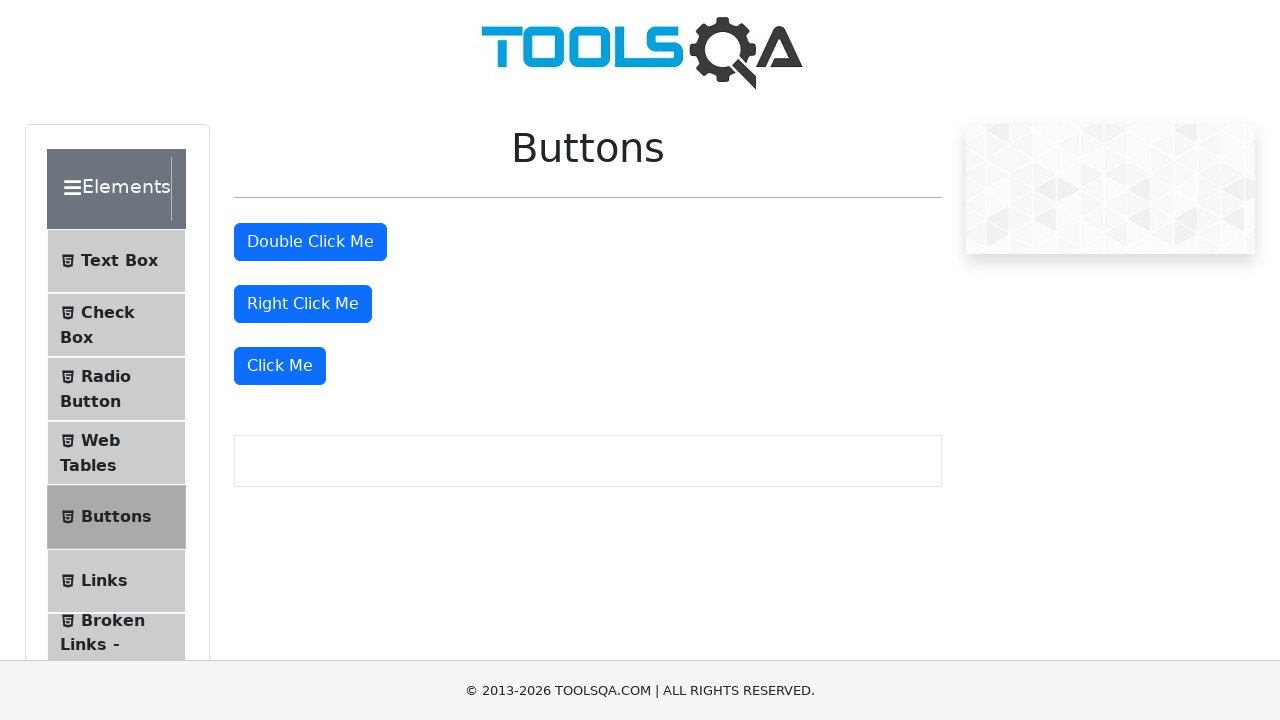

Clicked the 'Click Me' button at (280, 366) on xpath=//button[.='Click Me']
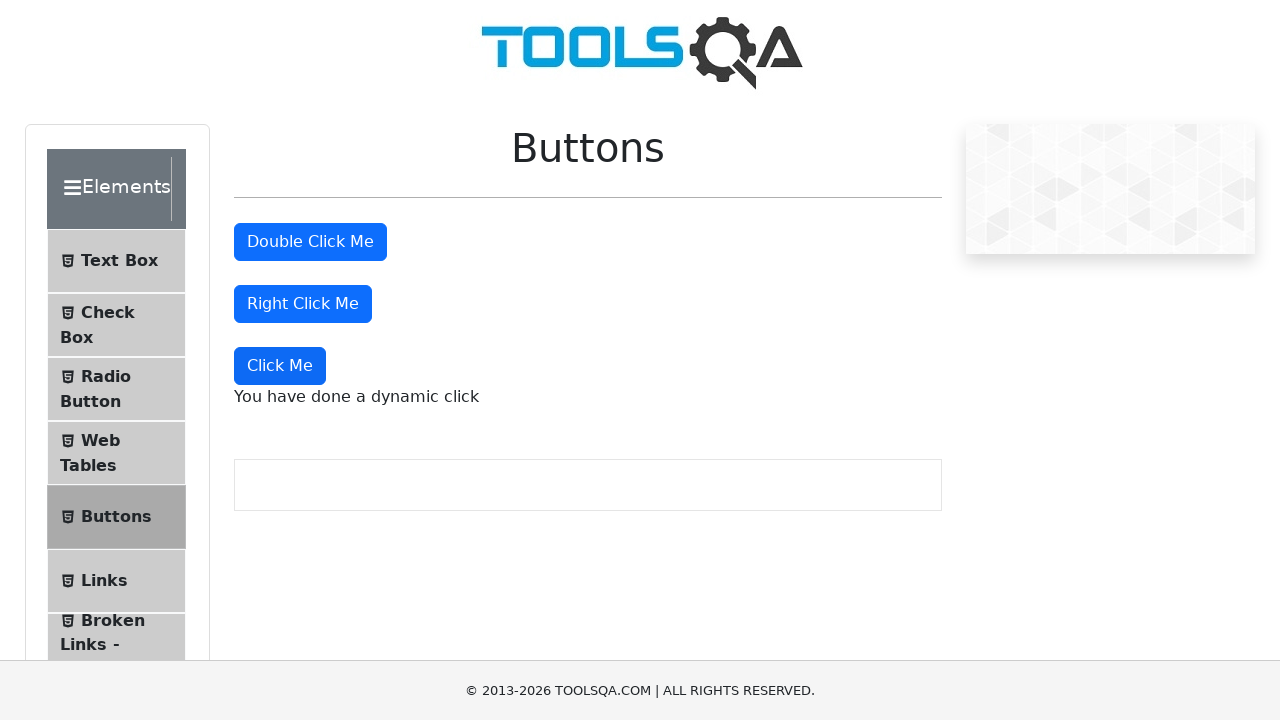

Success message appeared and is visible
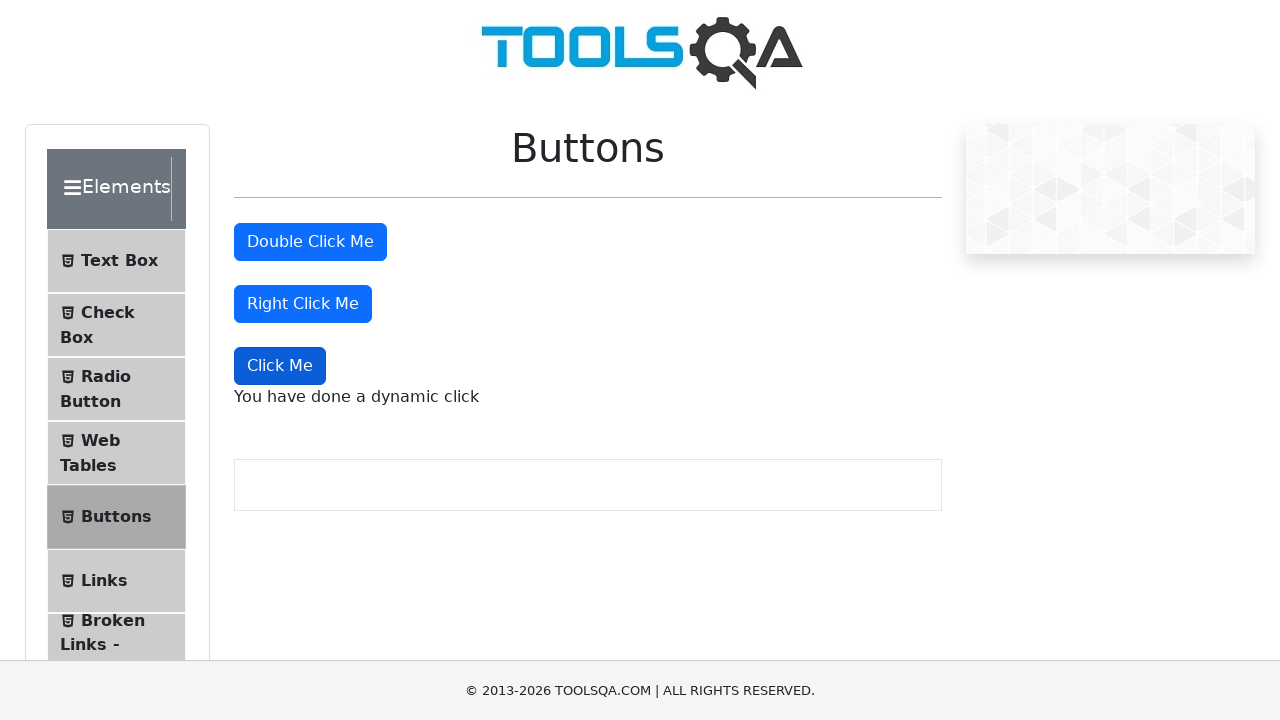

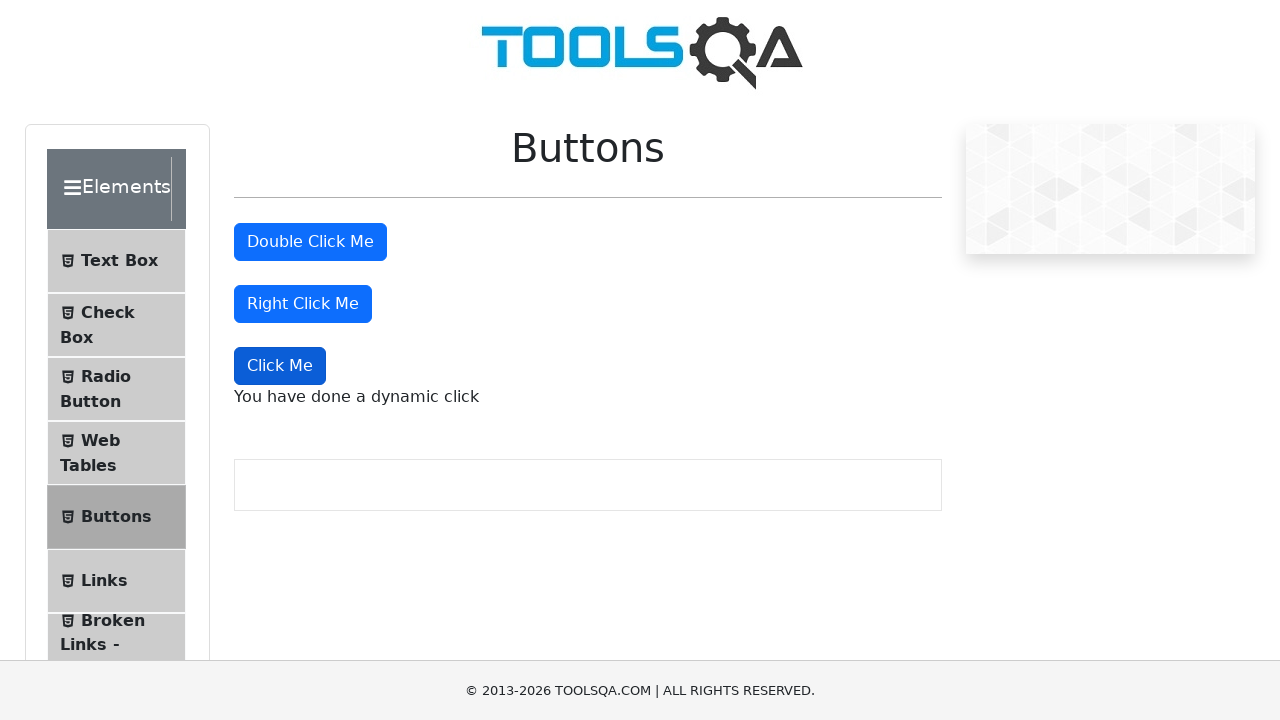